Tests dropdown selection functionality by scrolling to and selecting an option from a select element

Starting URL: https://demoqa.com/select-menu

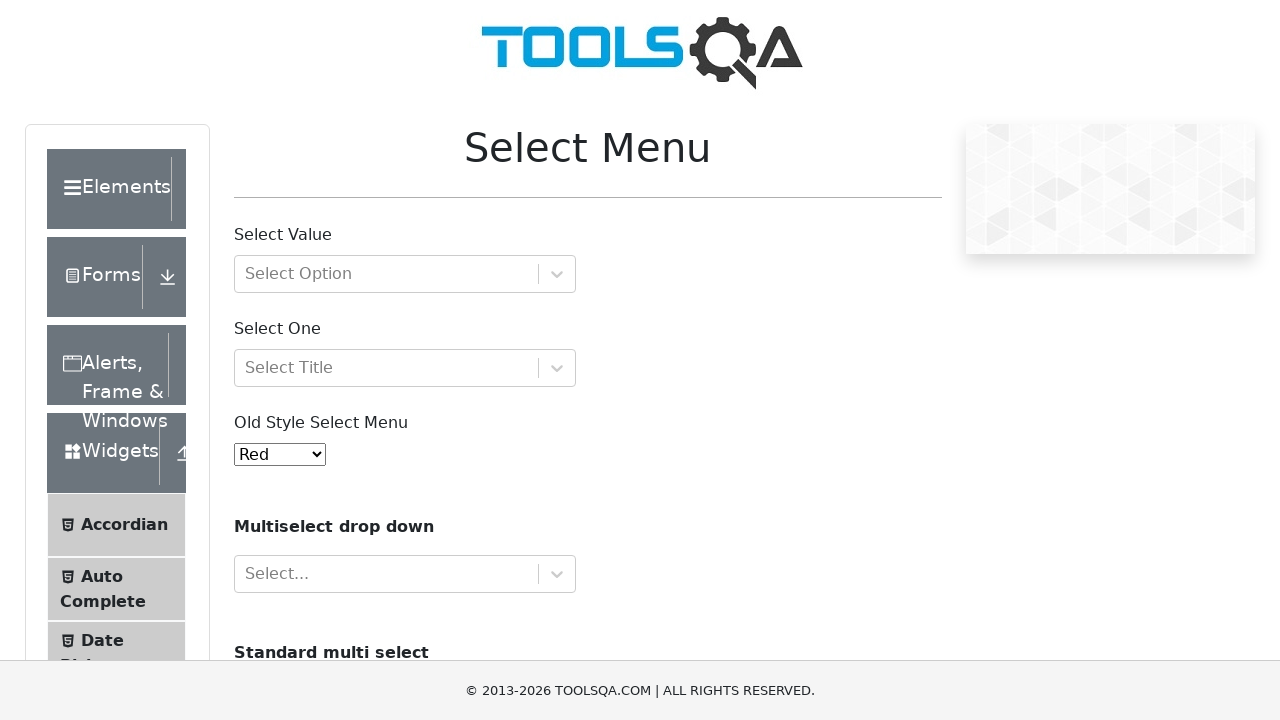

Scrolled to dropdown element with id 'oldSelectMenu'
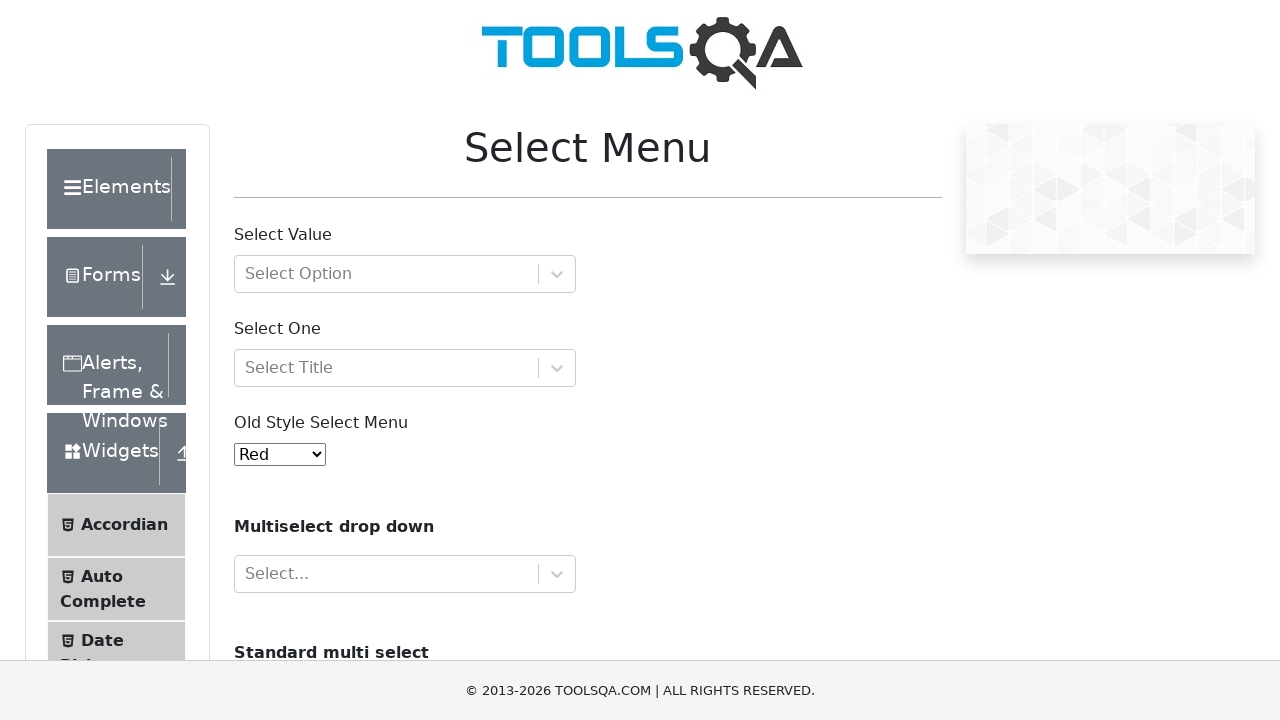

Selected option at index 3 ('Yellow') from the dropdown on select#oldSelectMenu
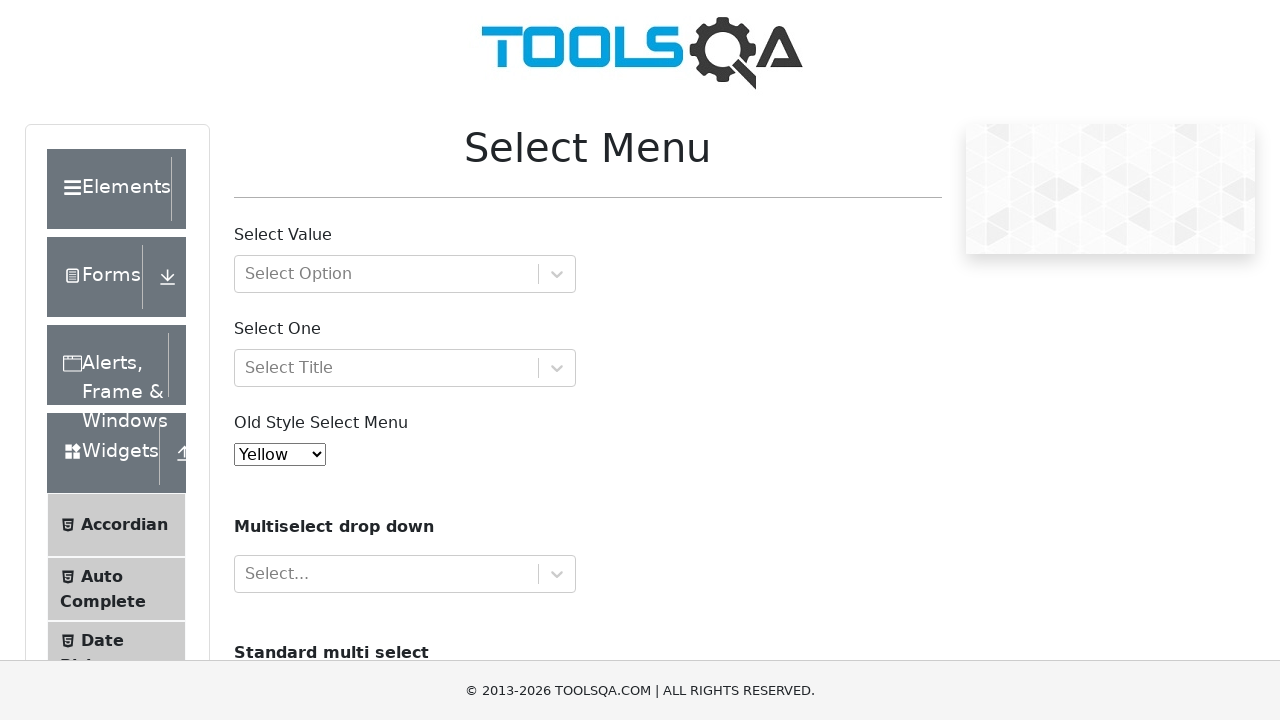

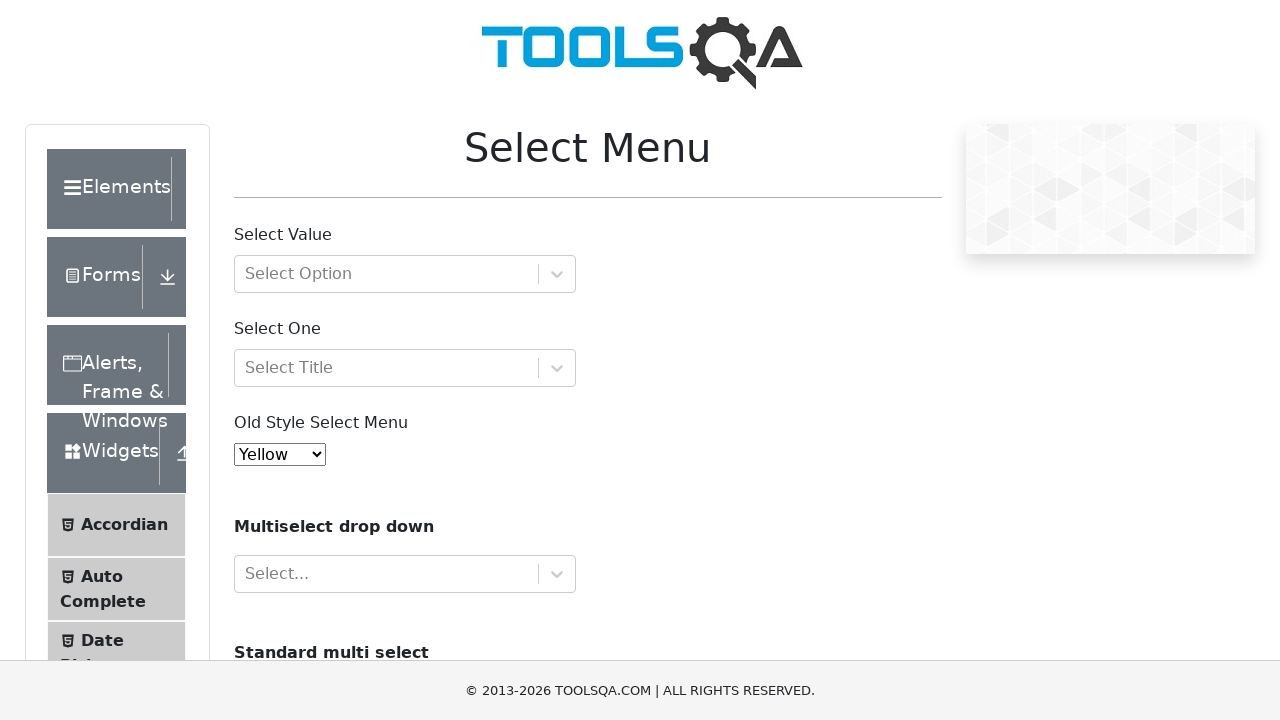